Tests checkbox selection functionality by finding and selecting specific color checkboxes (Yellow and Orange) from a list of color options

Starting URL: https://selenium08.blogspot.com/2019/07/check-box-and-radio-buttons.html

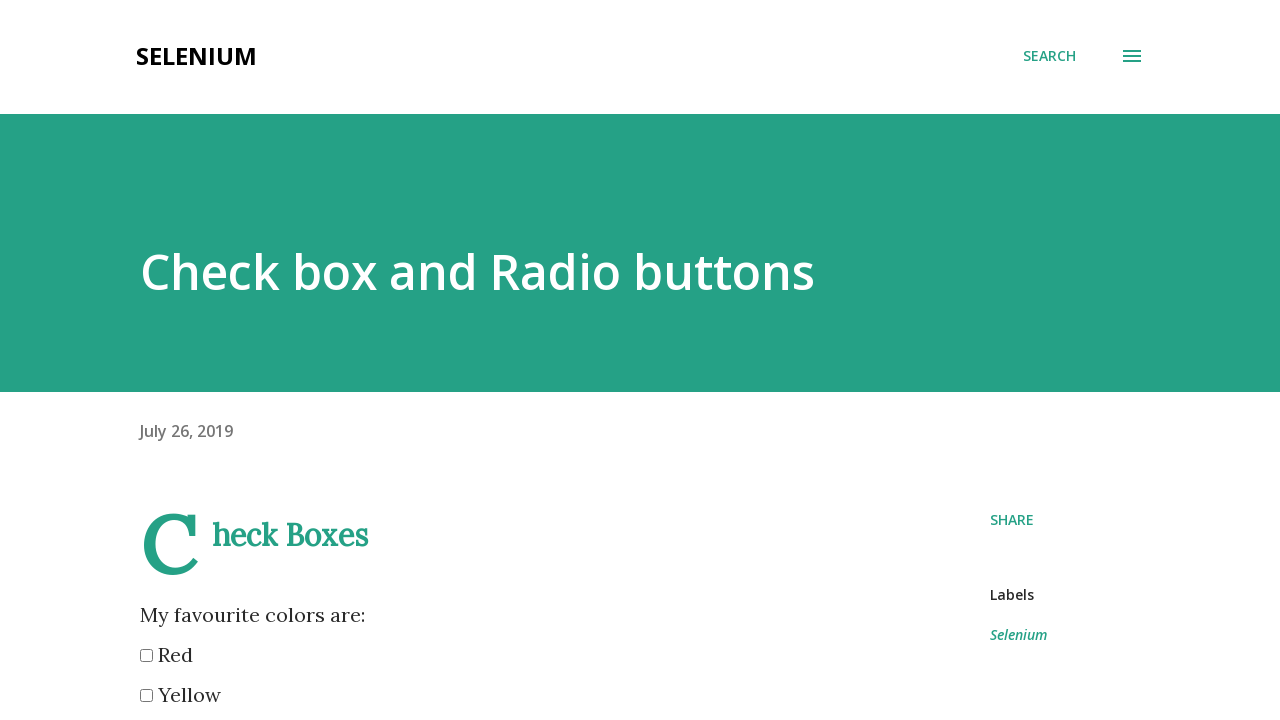

Located all color checkbox inputs
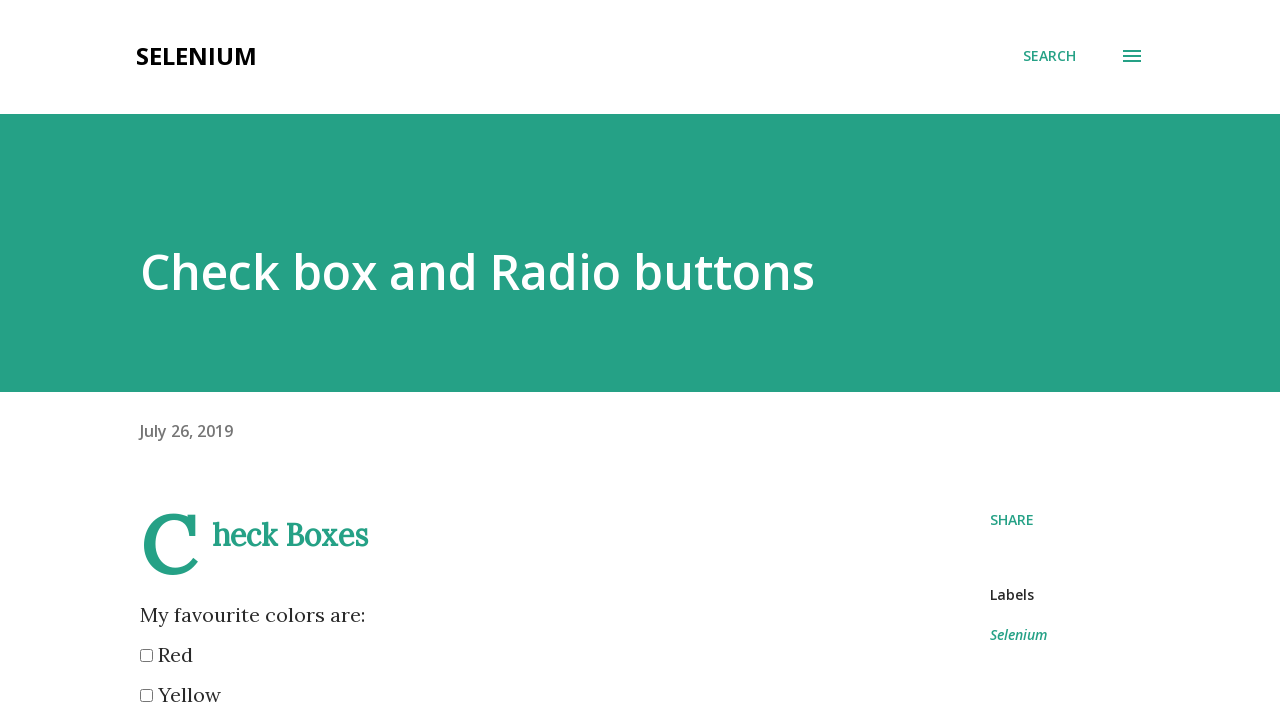

Retrieved color checkbox value: red
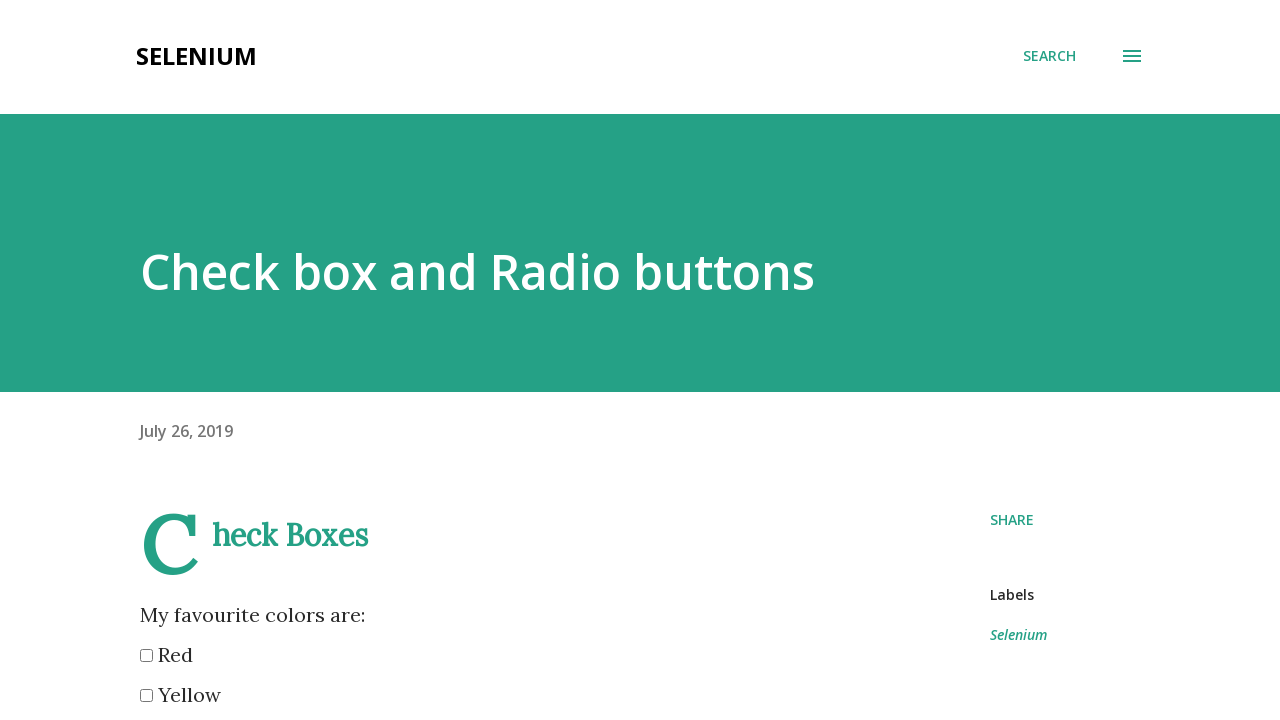

Retrieved color checkbox value: yellow
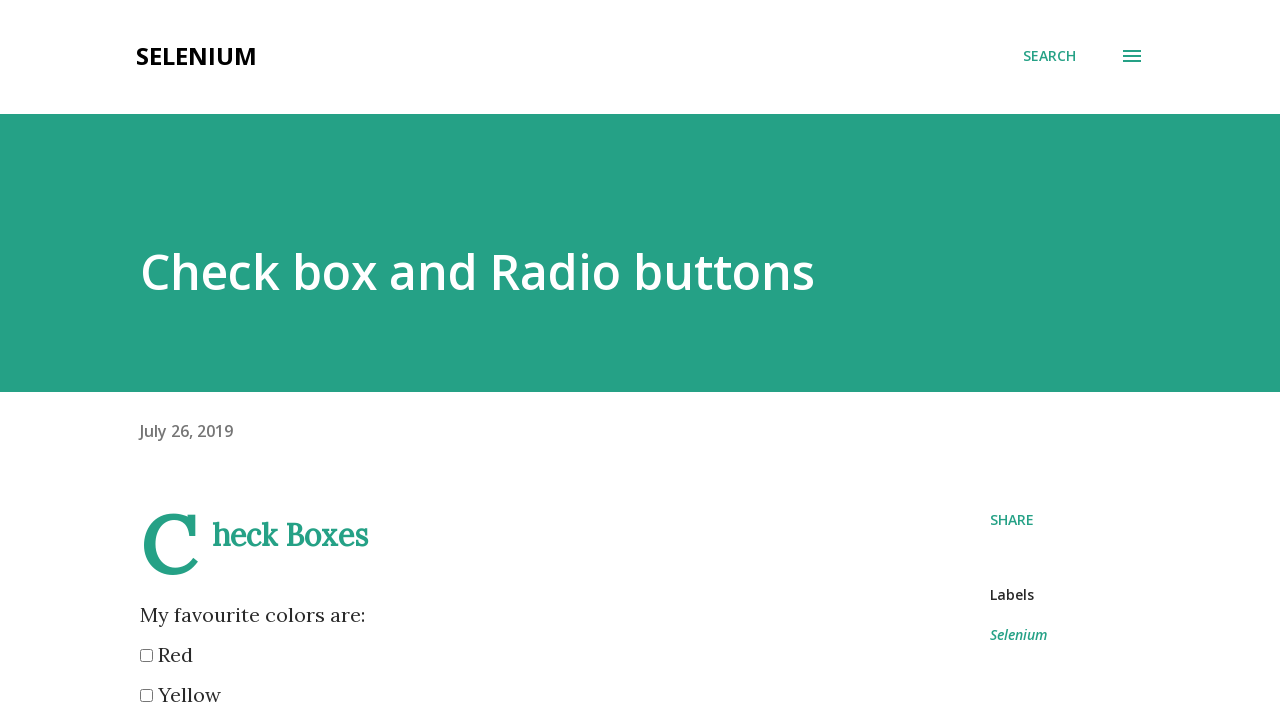

Selected yellow checkbox at (146, 696) on input[name='color'] >> nth=1
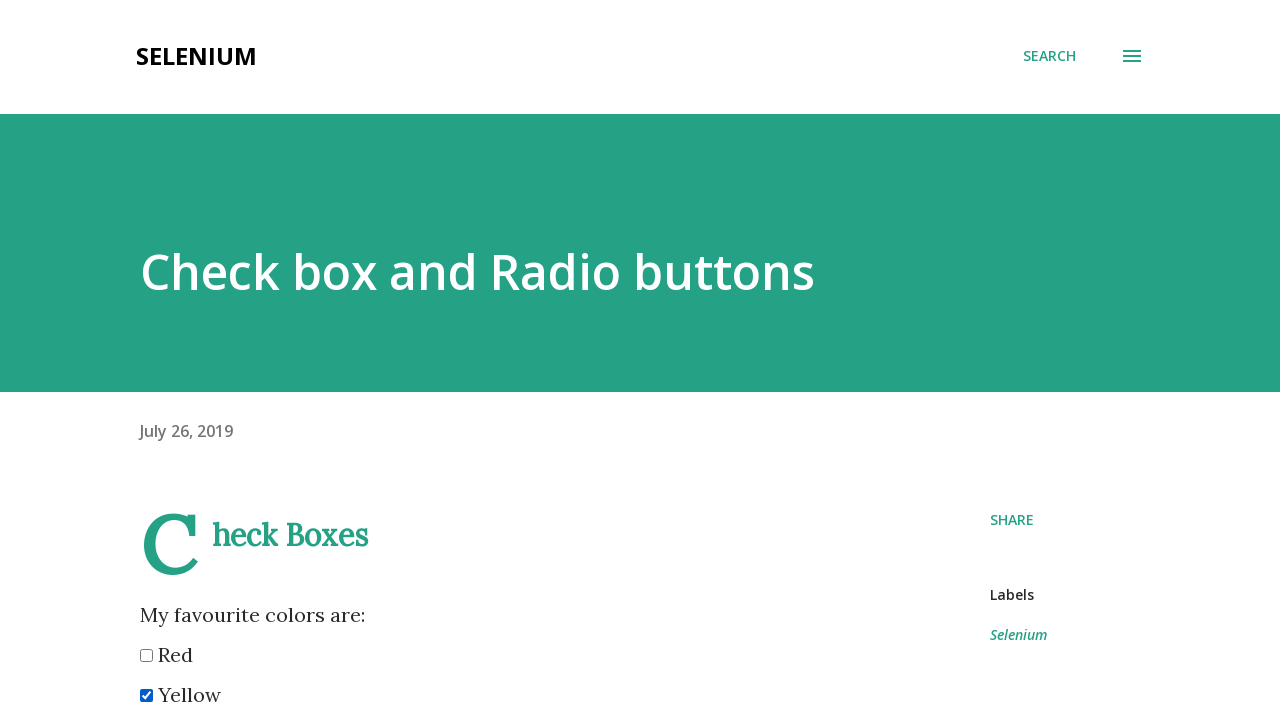

Retrieved color checkbox value: blue
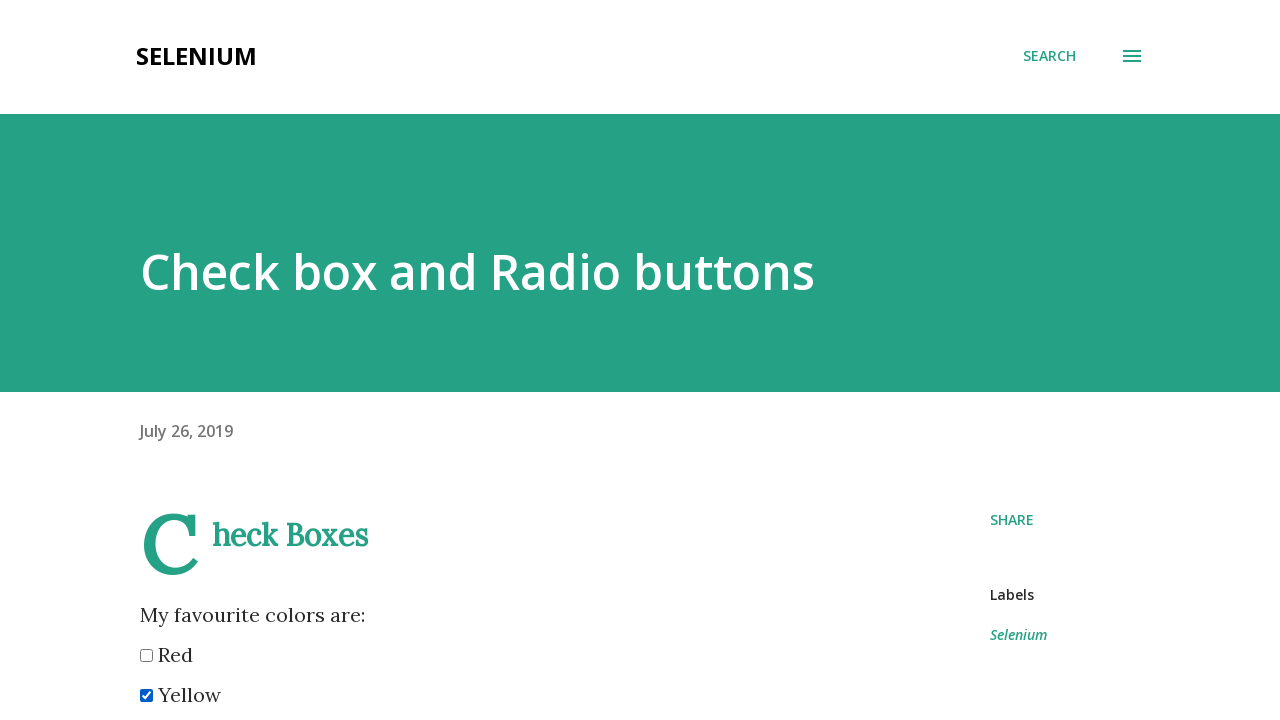

Retrieved color checkbox value: orange
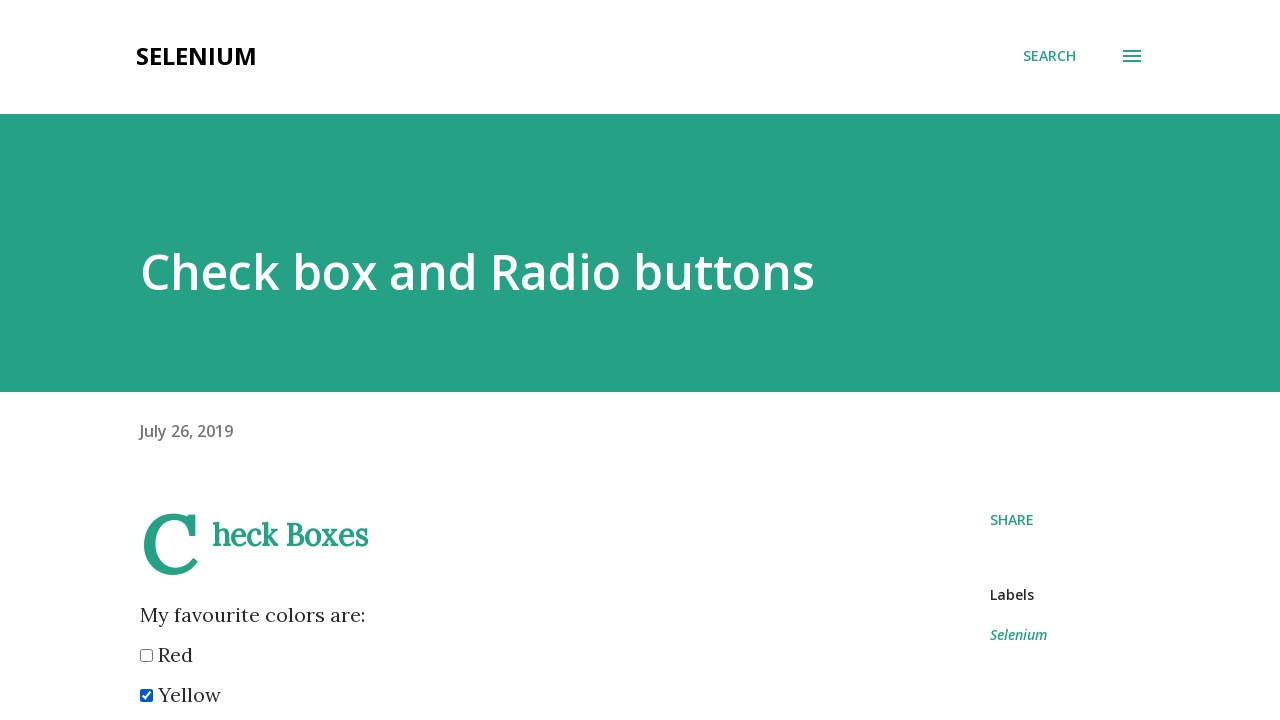

Selected orange checkbox at (146, 360) on input[name='color'] >> nth=3
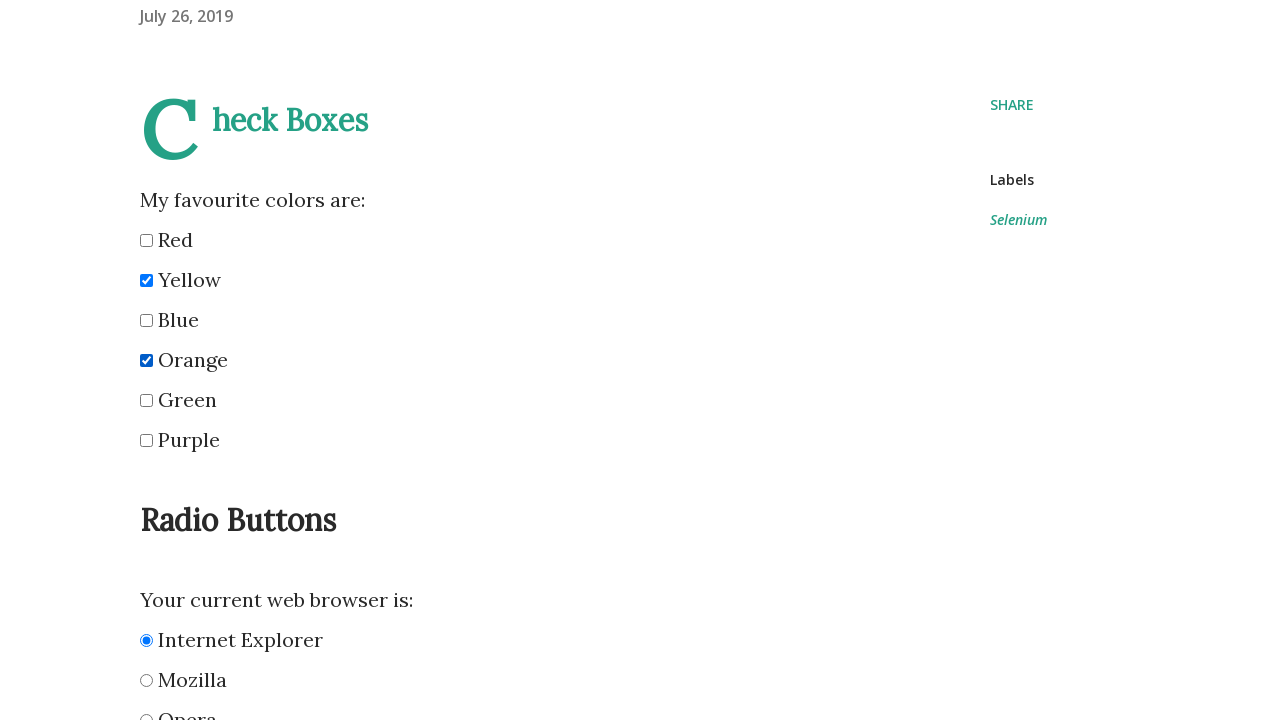

Retrieved color checkbox value: green
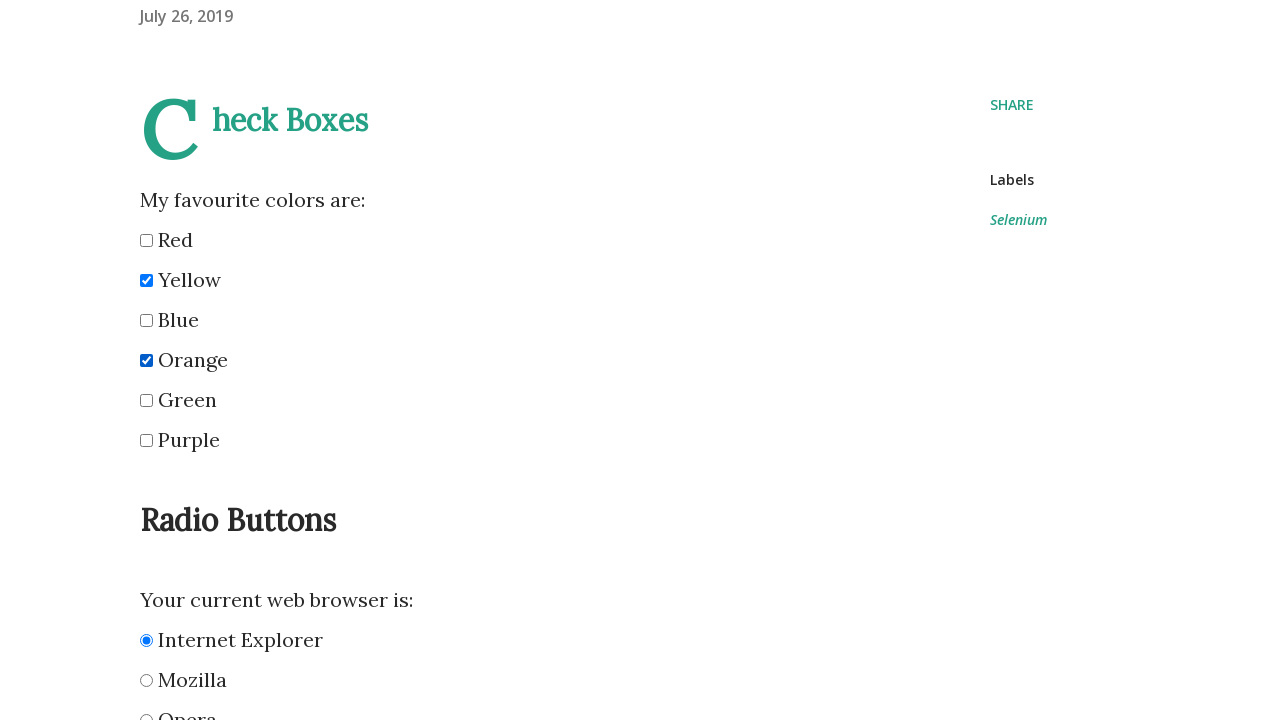

Retrieved color checkbox value: purple
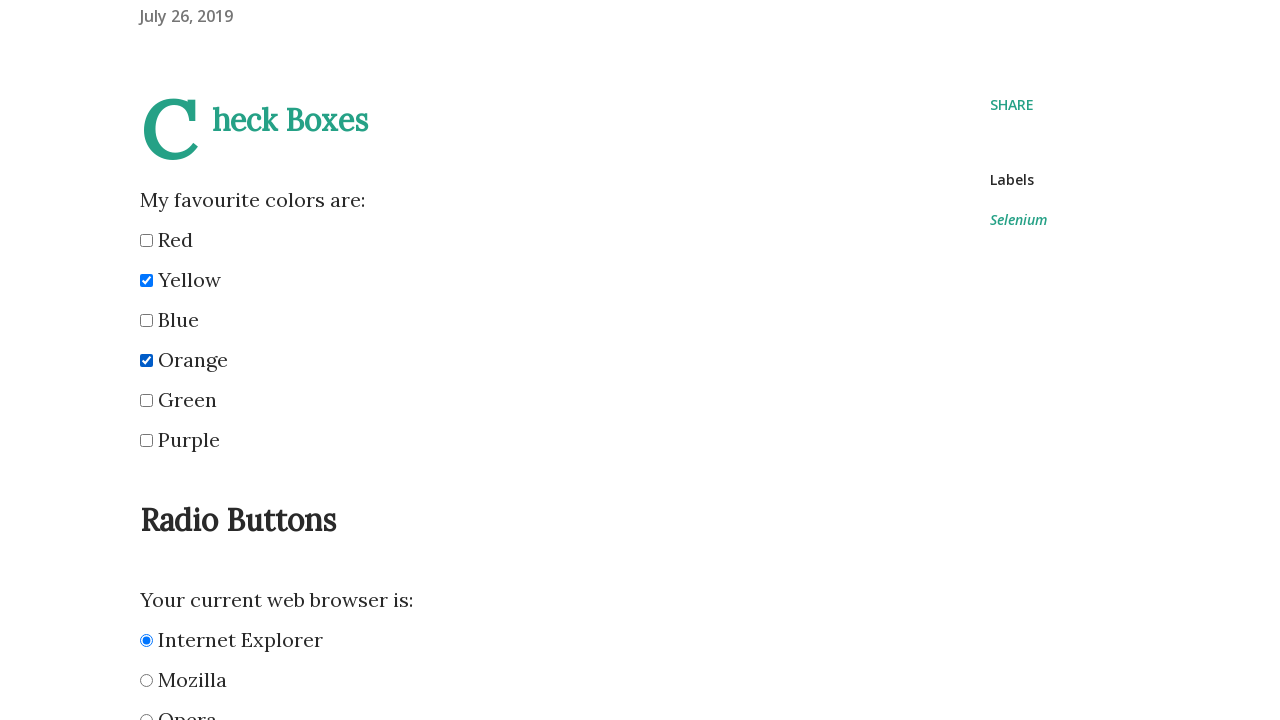

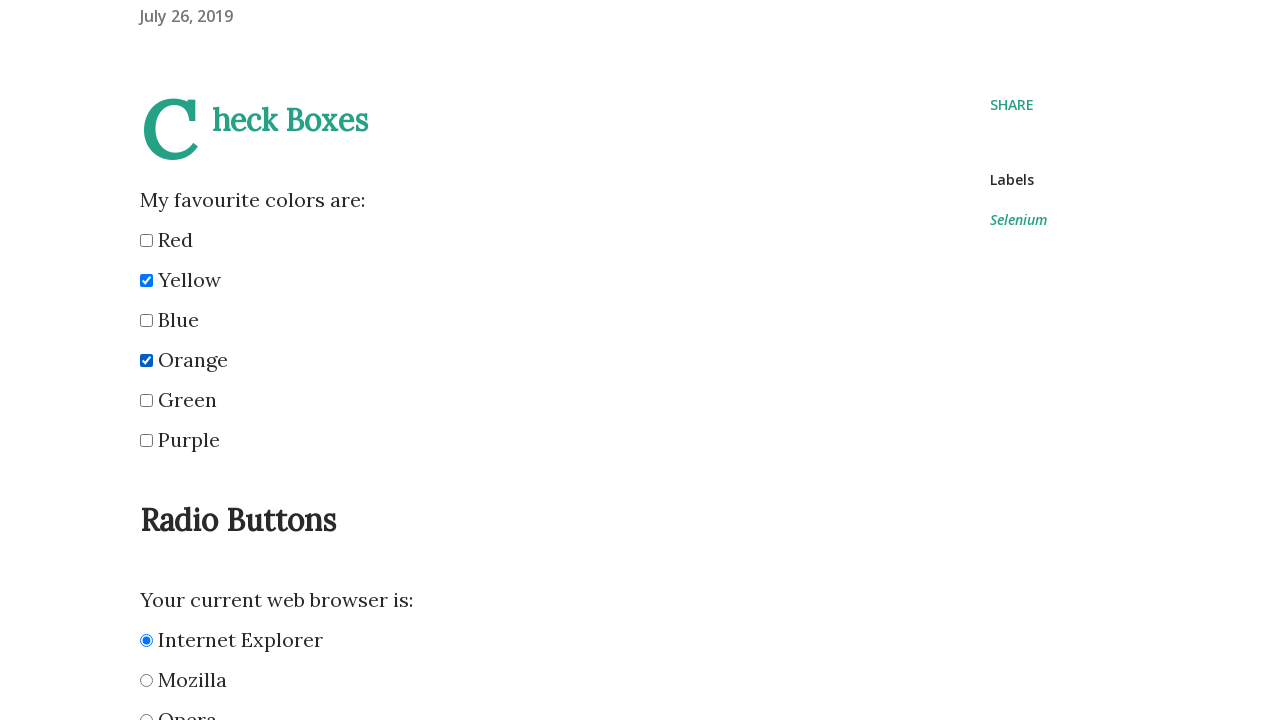